Tests simple alert handling by clicking the Simple Alert button and accepting the alert dialog

Starting URL: https://testautomationpractice.blogspot.com/

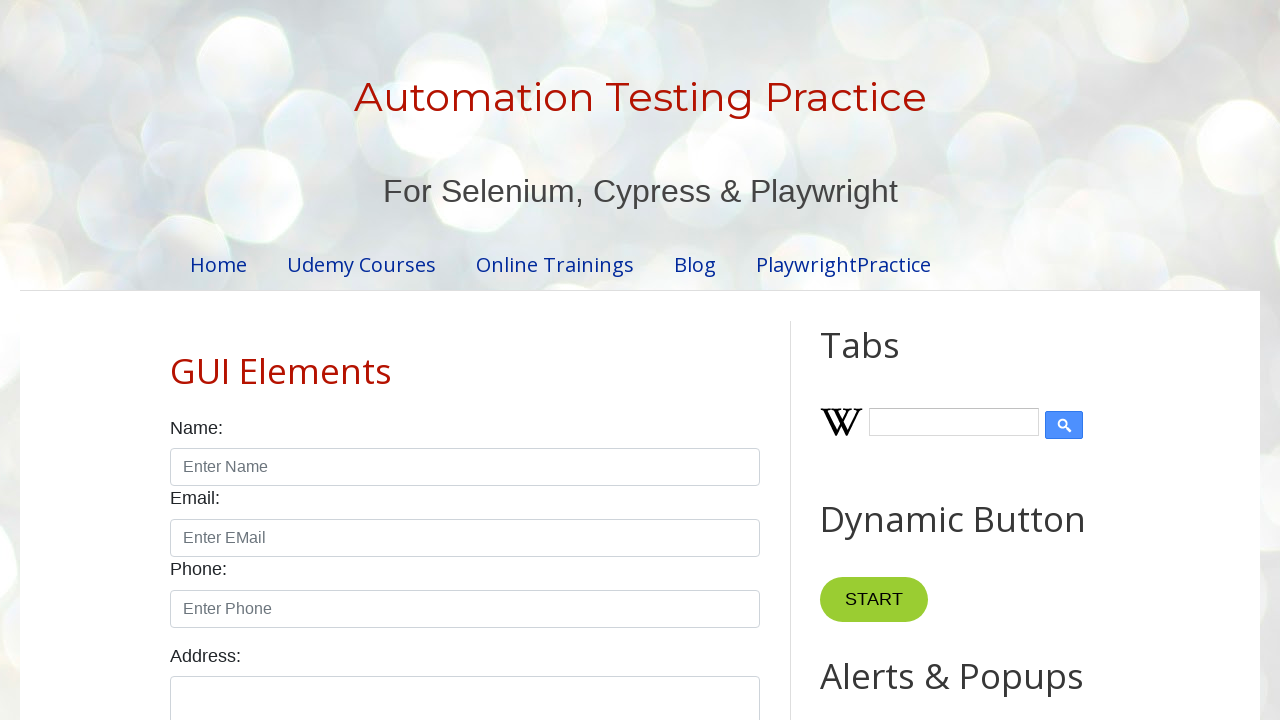

Scrolled down the page by 500 pixels
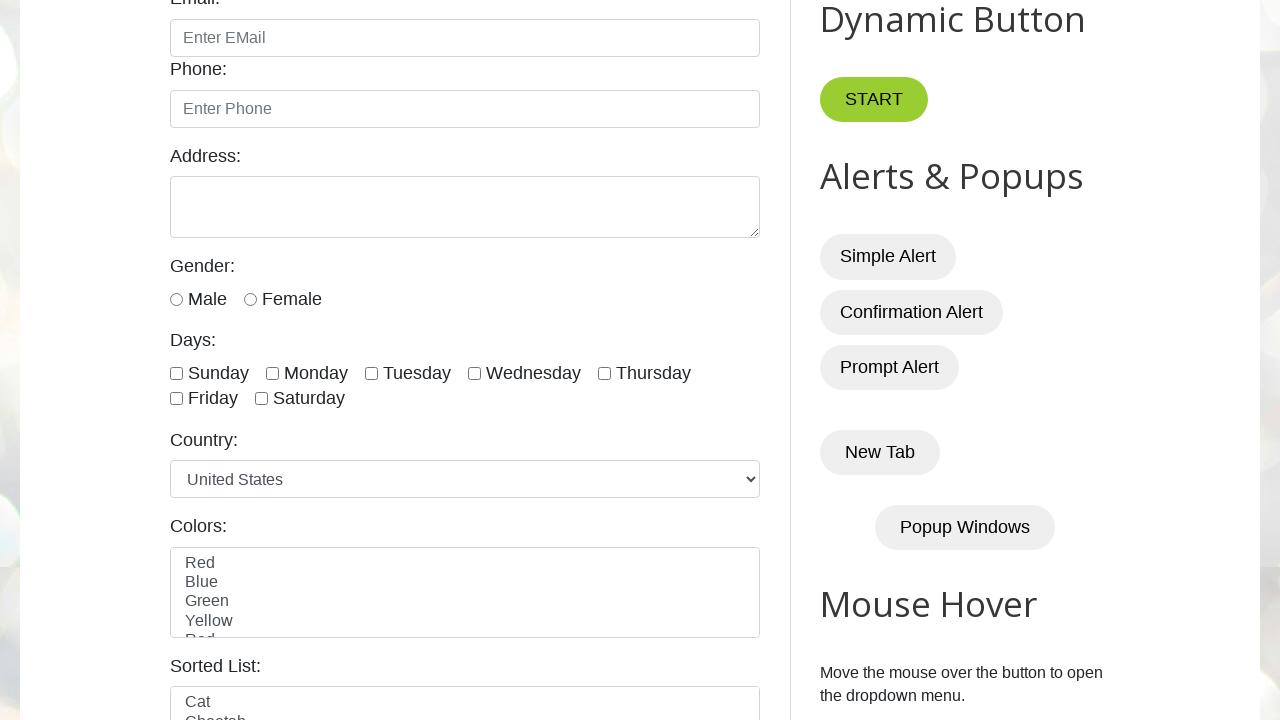

Clicked the Simple Alert button at (888, 257) on xpath=//button[text()='Simple Alert']
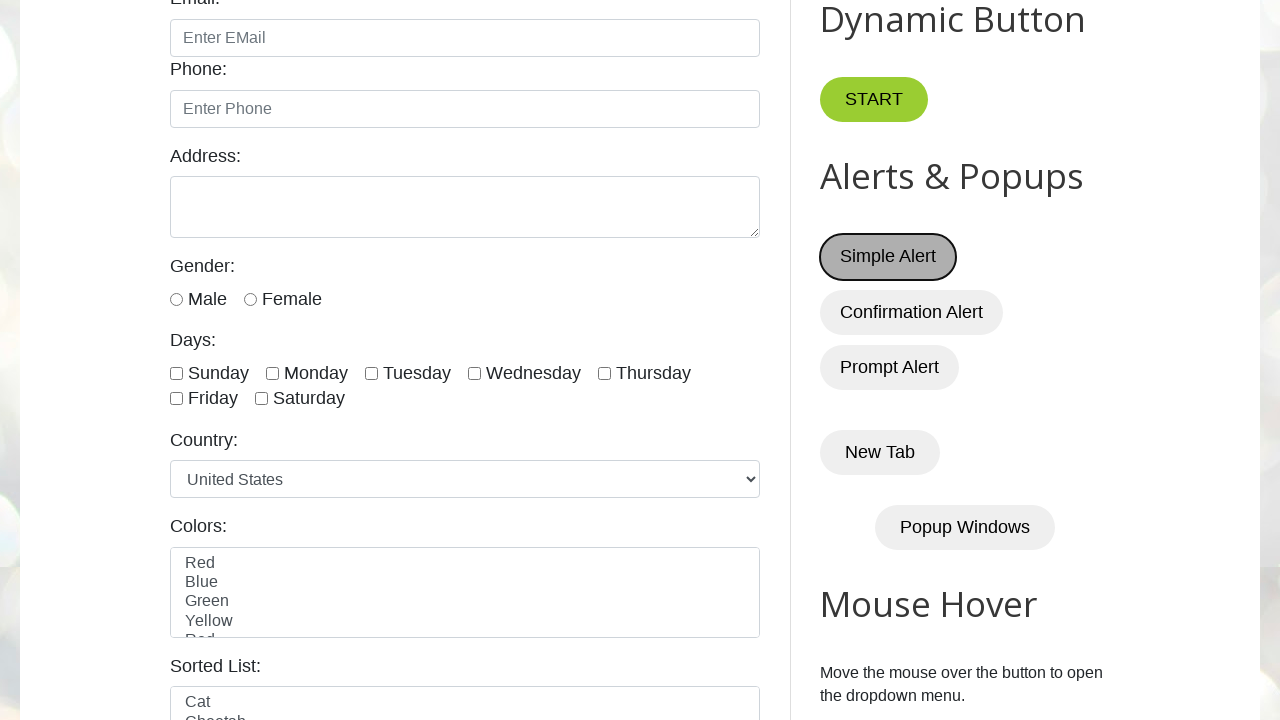

Set up alert dialog handler to accept alerts
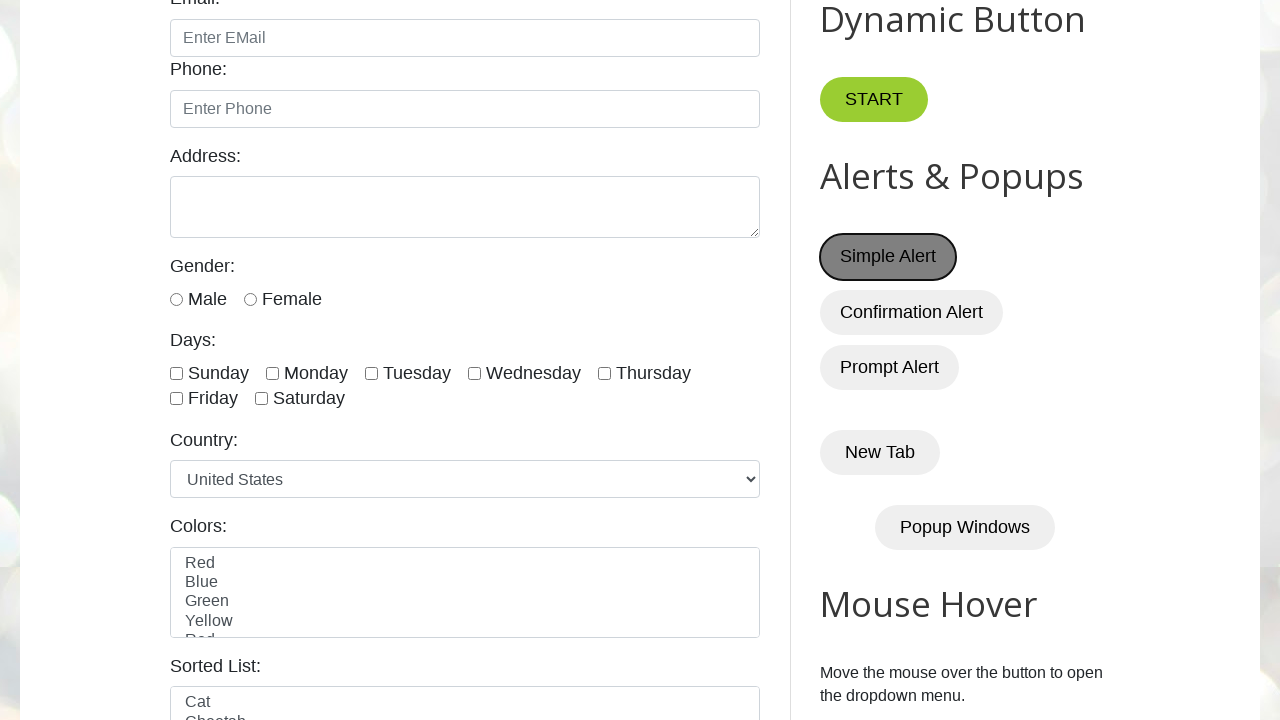

Clicked the Simple Alert button again to trigger alert with handler in place at (888, 257) on xpath=//button[text()='Simple Alert']
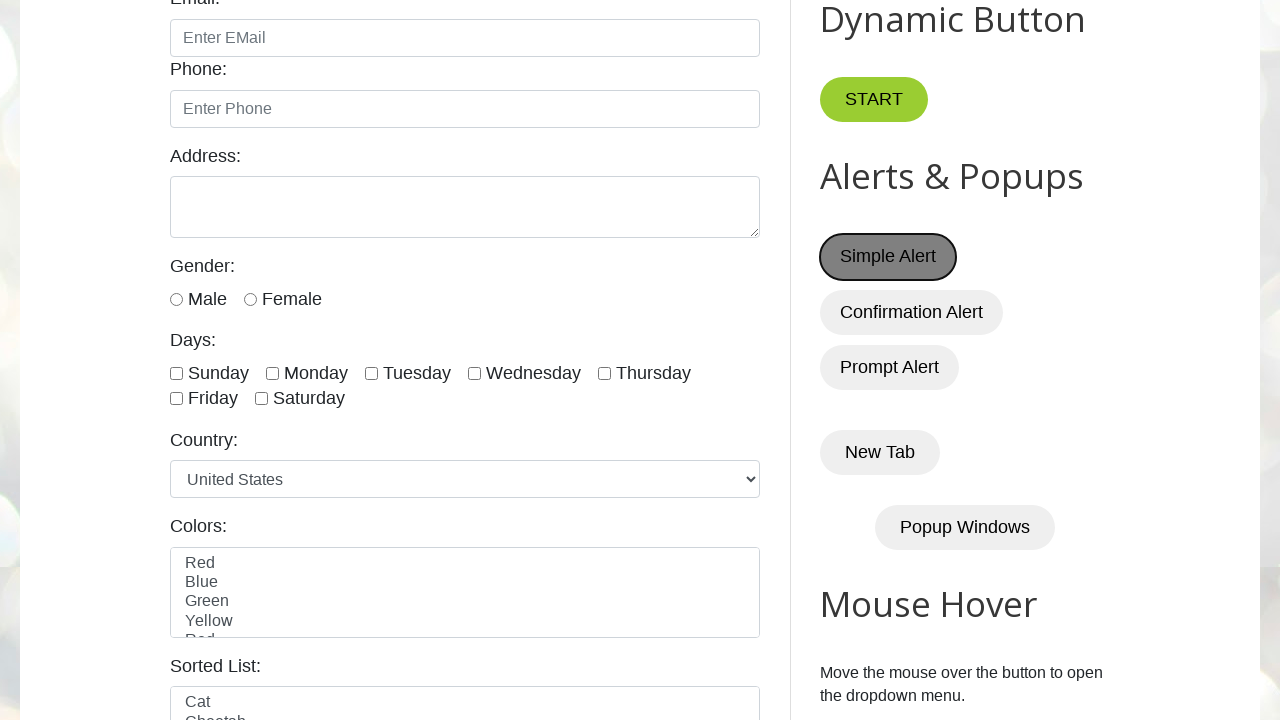

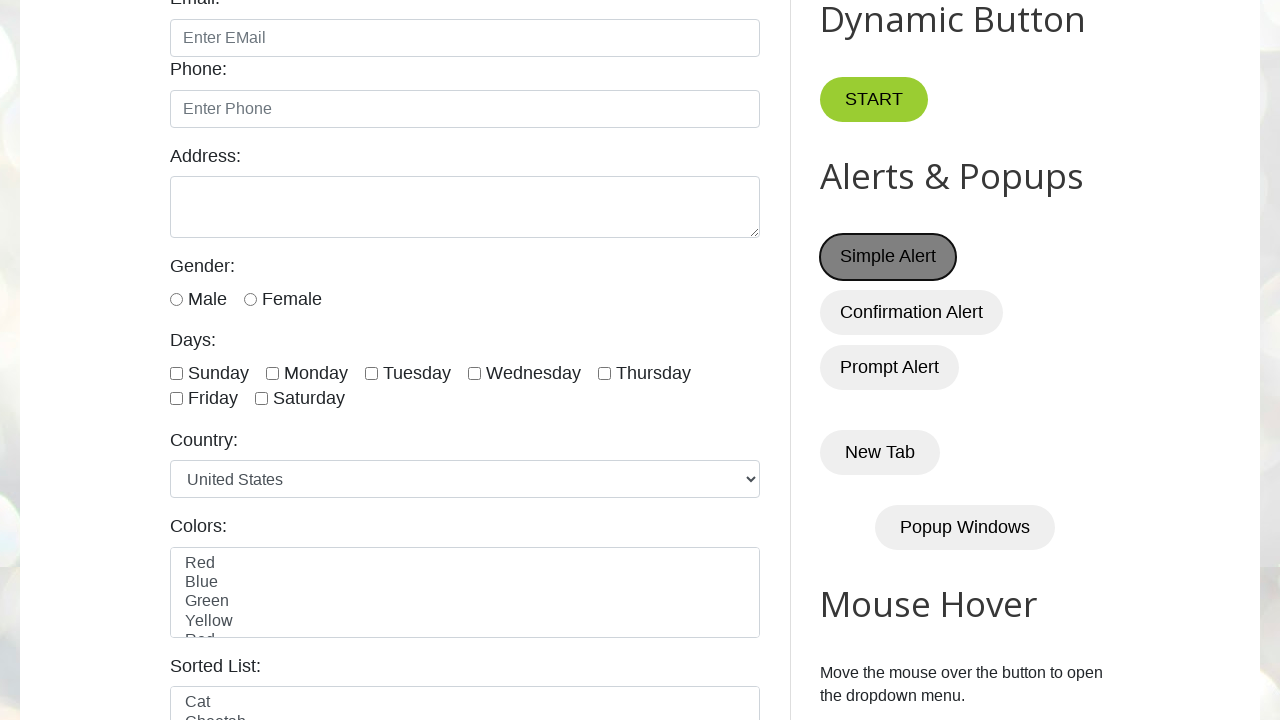